Tests passenger selection dropdown functionality by opening the dropdown, incrementing adult count 4 times and child count 2 times, then closing the dropdown and verifying the selection text.

Starting URL: https://rahulshettyacademy.com/dropdownsPractise/

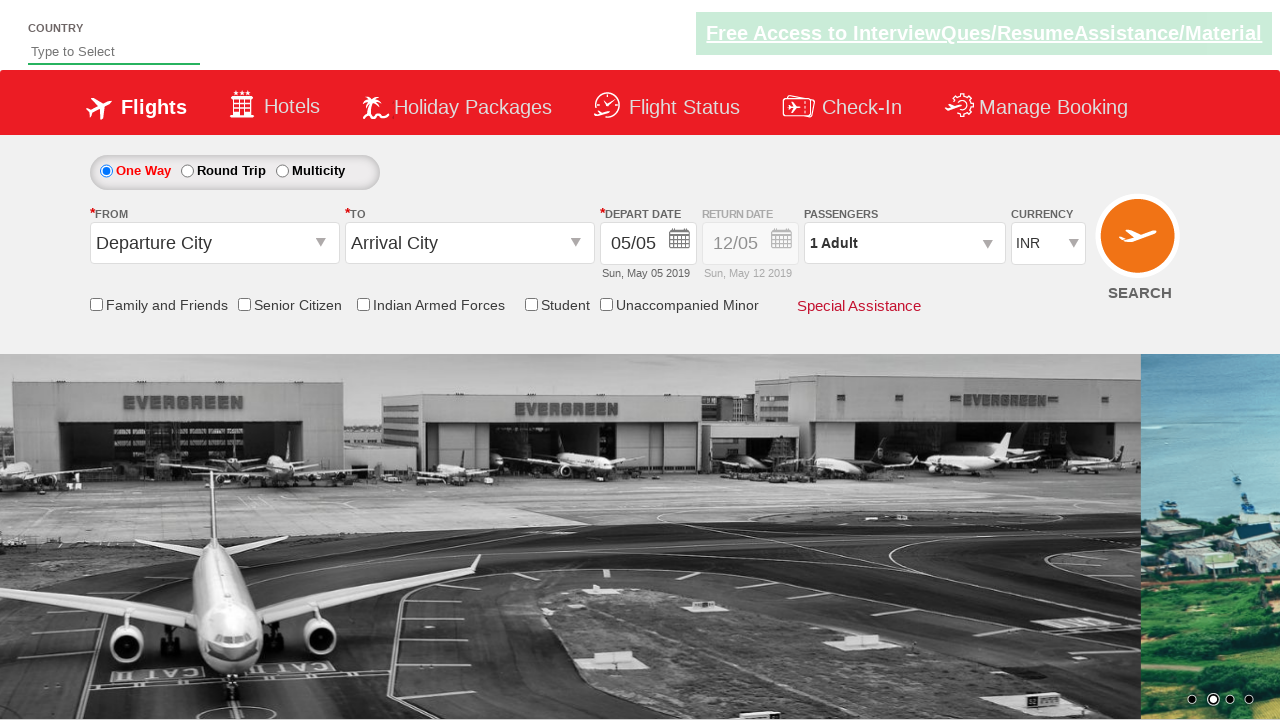

Clicked passenger info dropdown to open it at (904, 243) on #divpaxinfo
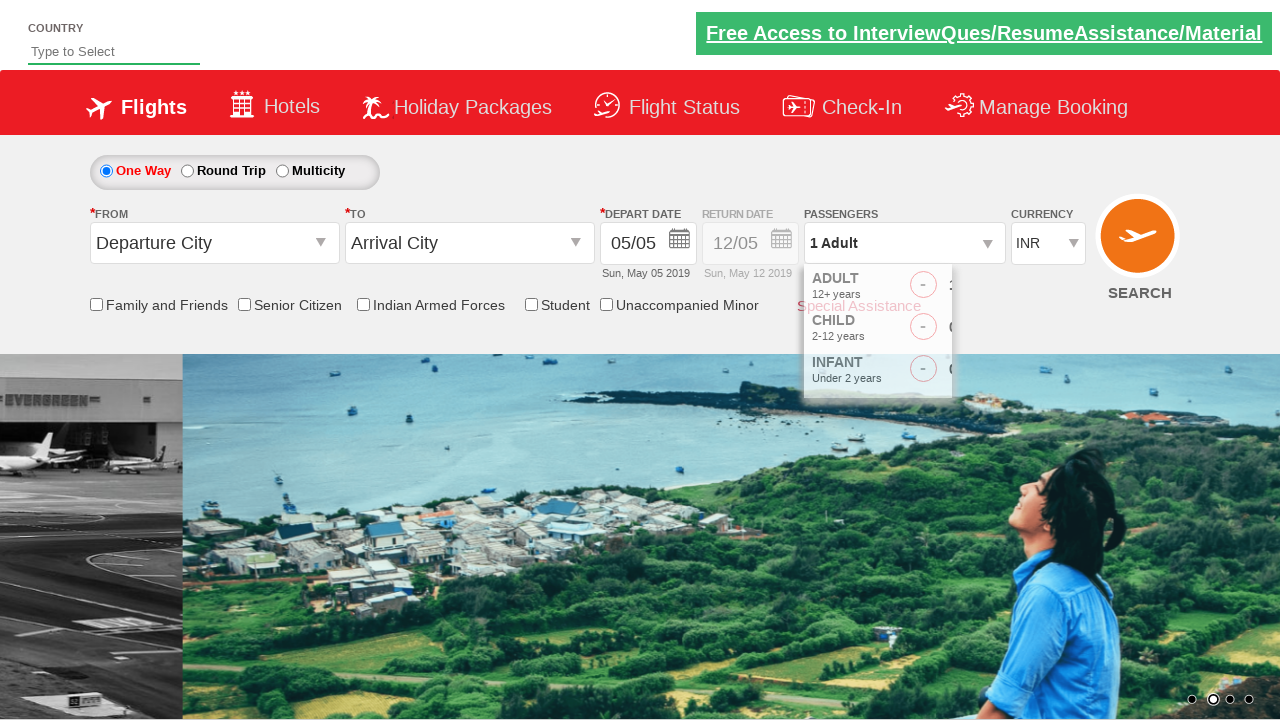

Adult increment button became visible
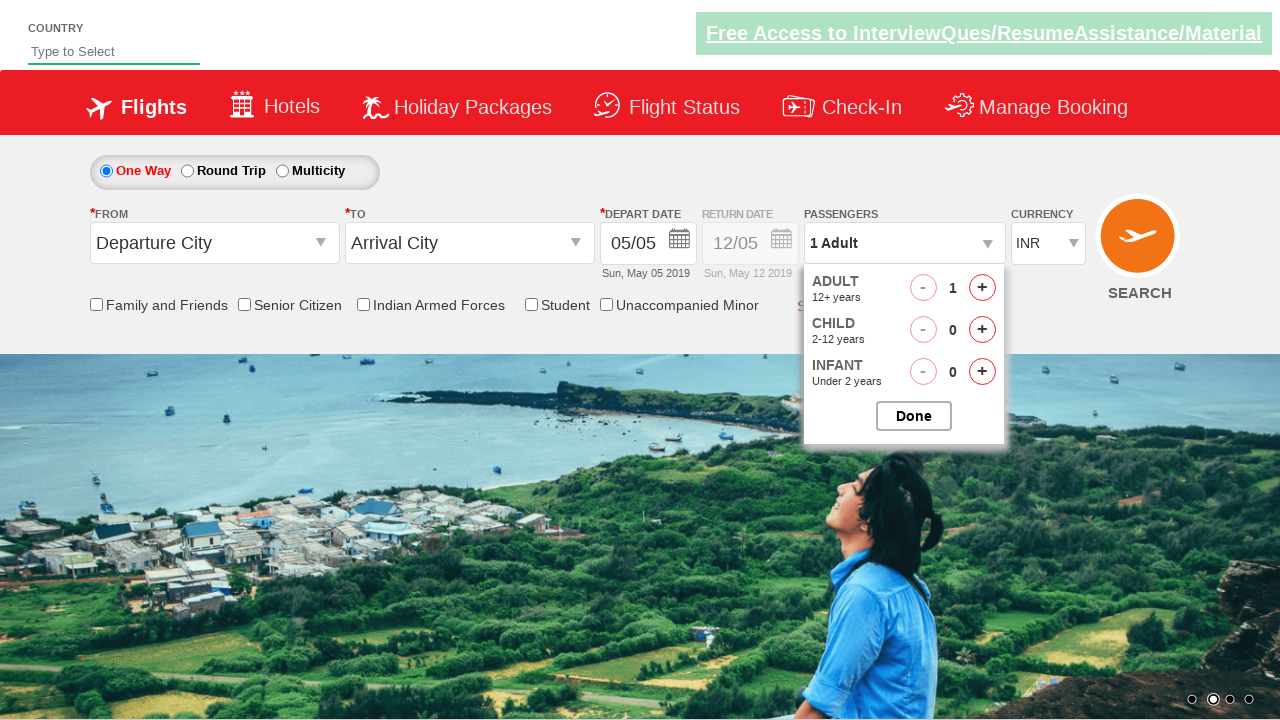

Clicked adult increment button at (982, 288) on #hrefIncAdt
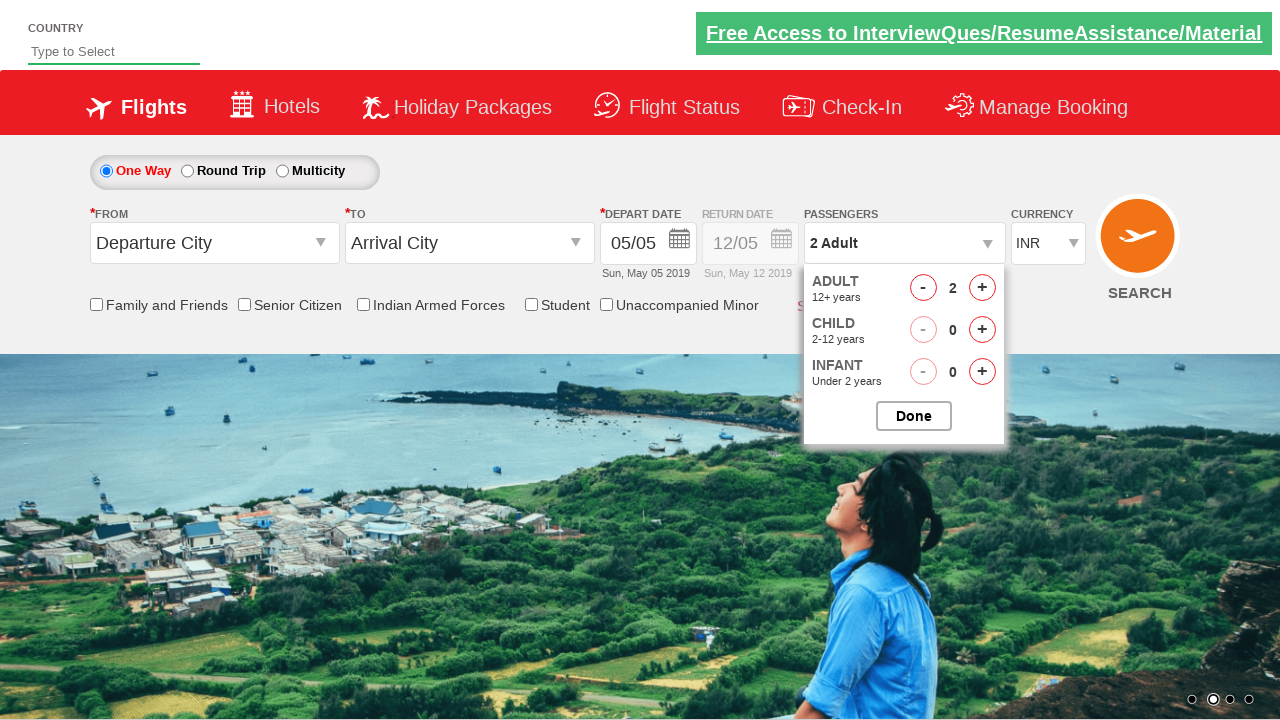

Clicked adult increment button at (982, 288) on #hrefIncAdt
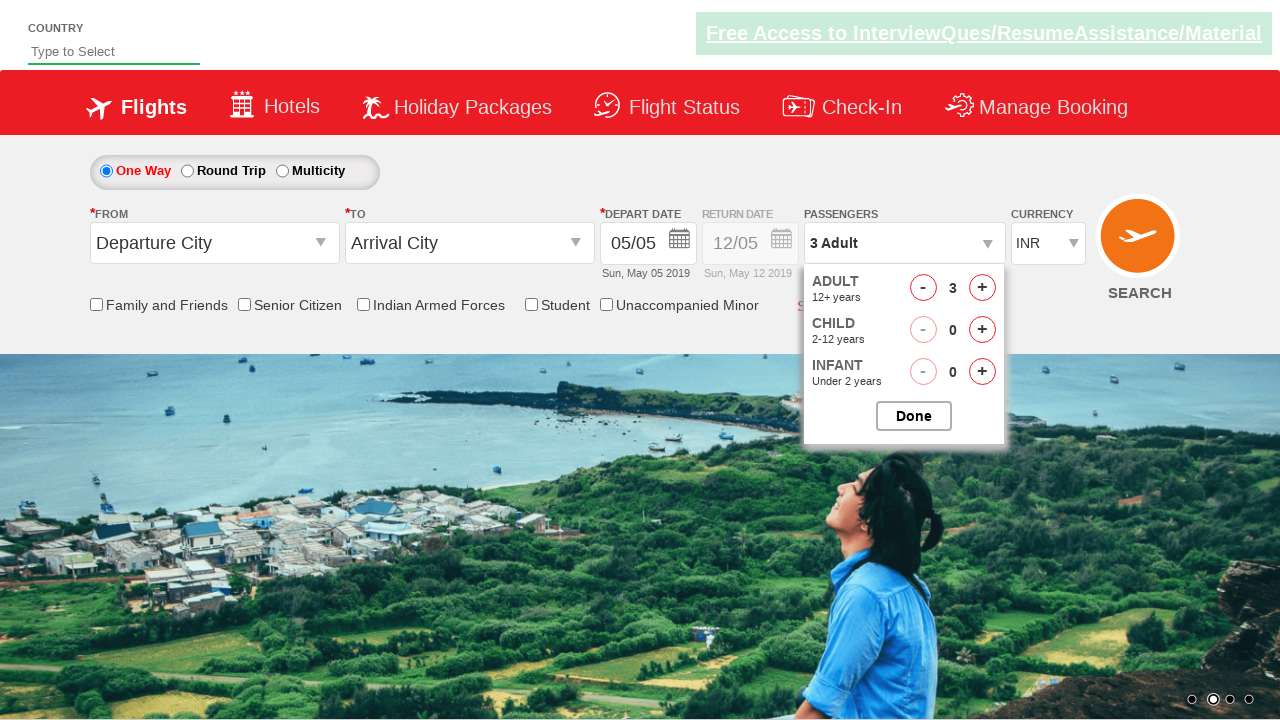

Clicked adult increment button at (982, 288) on #hrefIncAdt
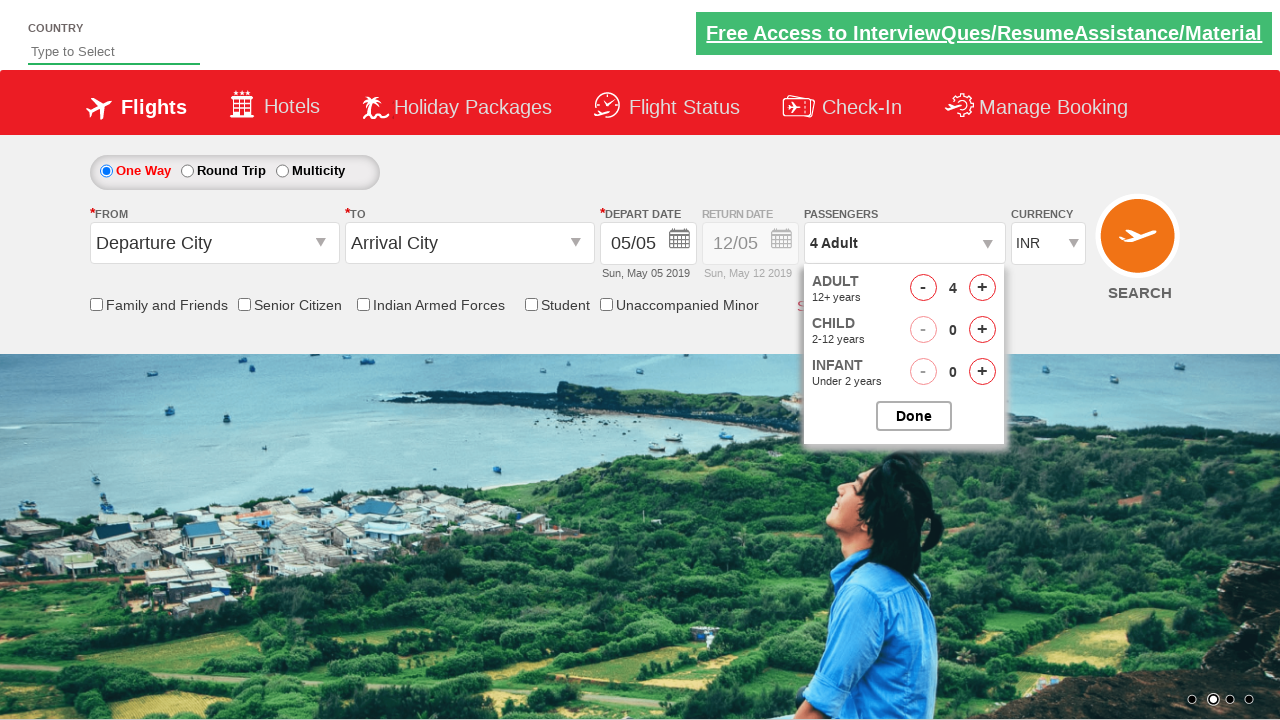

Clicked adult increment button at (982, 288) on #hrefIncAdt
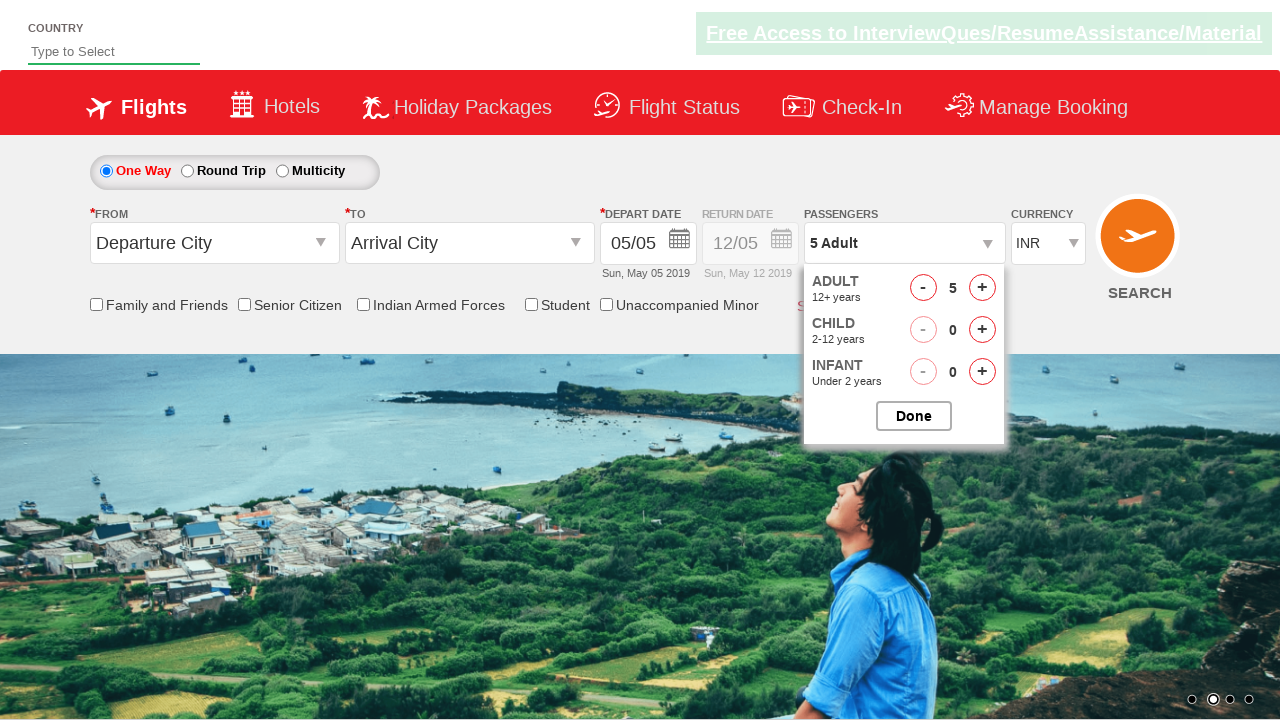

Clicked child increment button at (982, 330) on #hrefIncChd
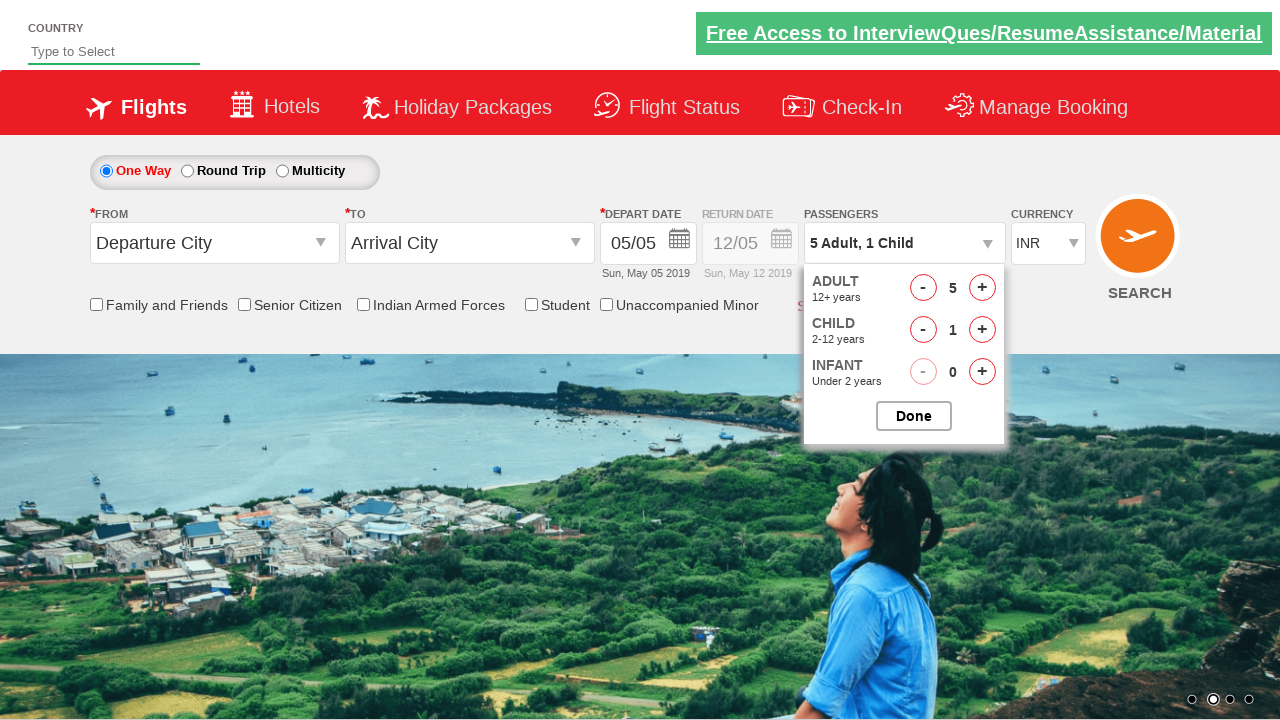

Clicked child increment button at (982, 330) on #hrefIncChd
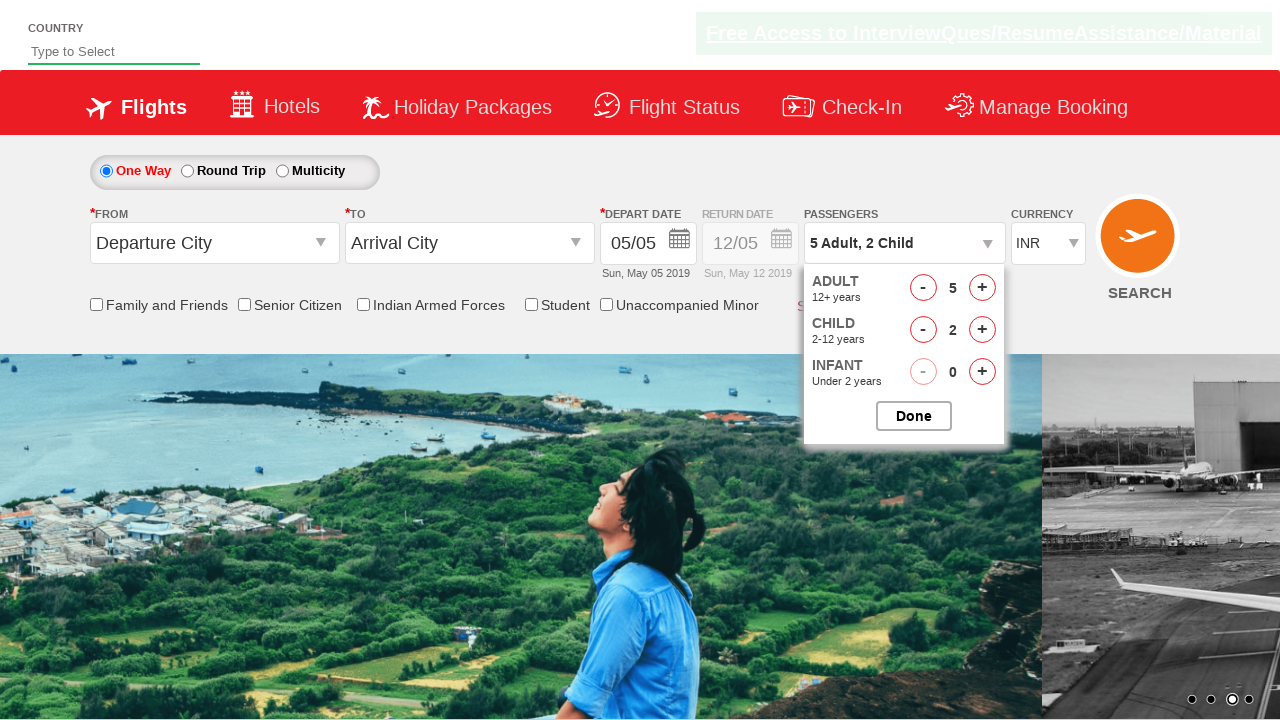

Clicked button to close passenger selection dropdown at (914, 416) on #btnclosepaxoption
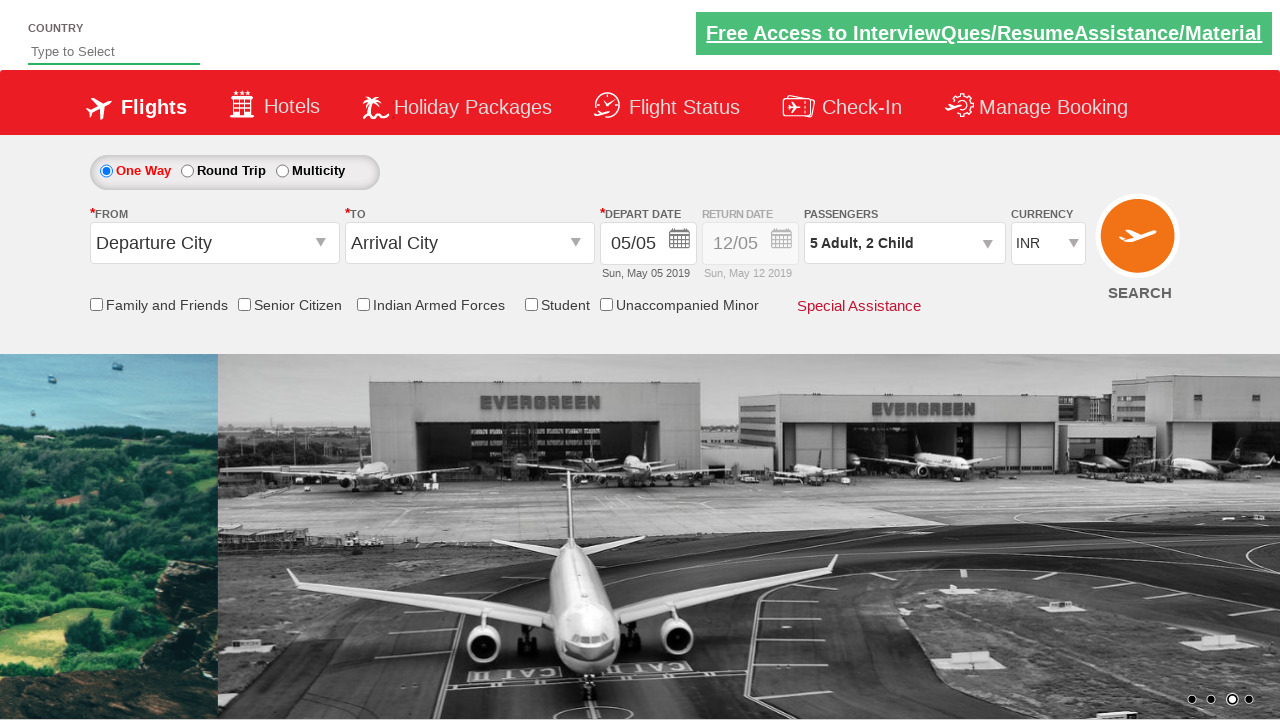

Dropdown closed and passenger selection text updated
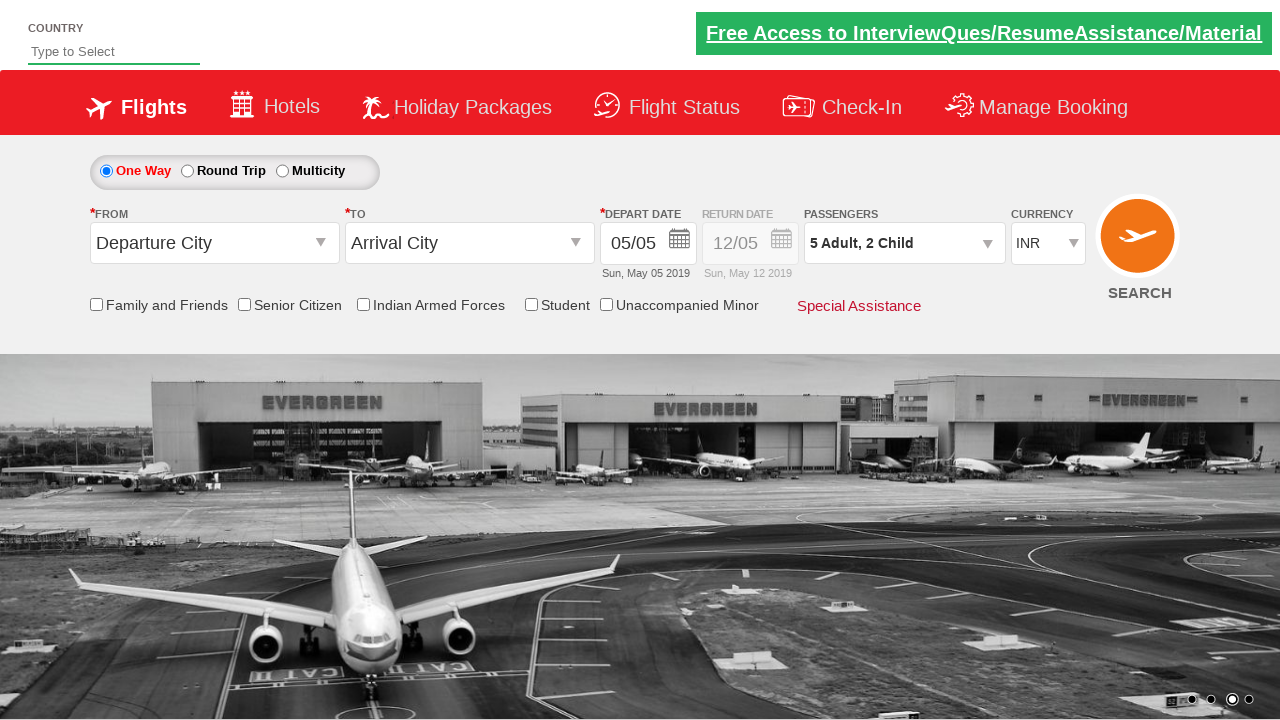

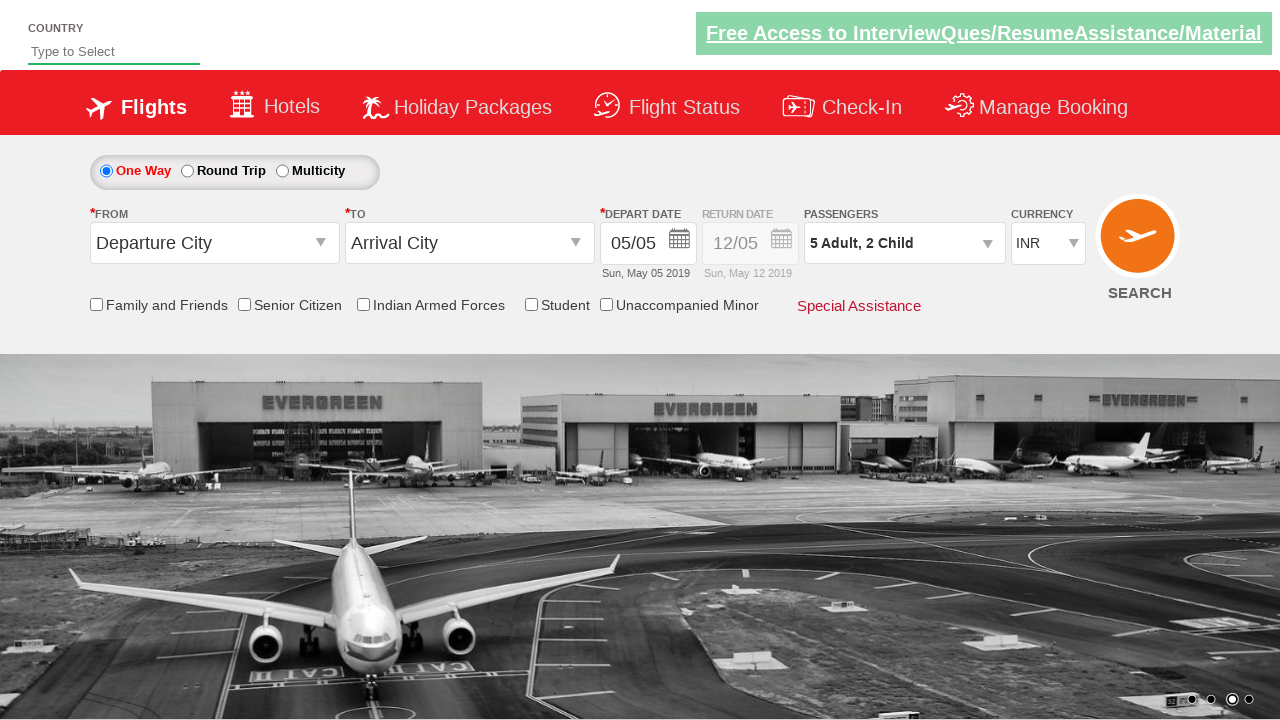